Navigates to a Taiwanese bookstore (Kingstone) book listing page and verifies that book cards with titles are displayed on the page.

Starting URL: https://www.kingstone.com.tw/book/pd/?buy=b1&page=1

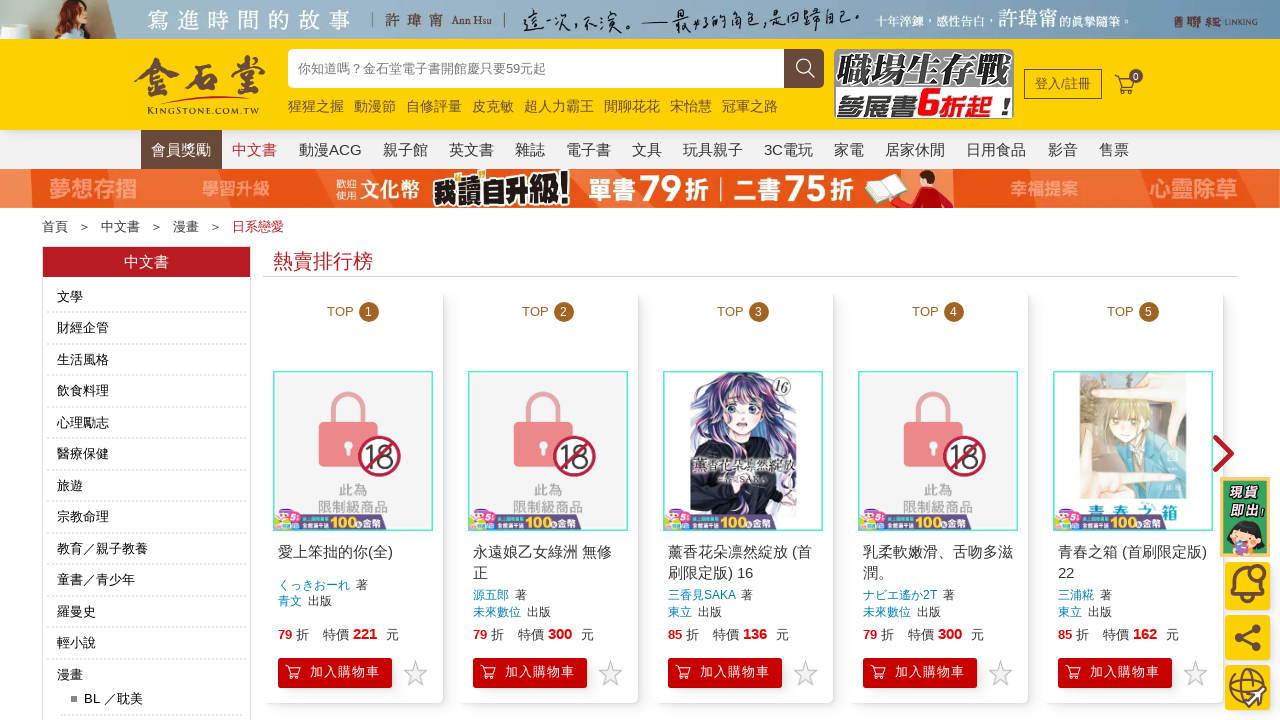

Main display container (#displayCSS) loaded
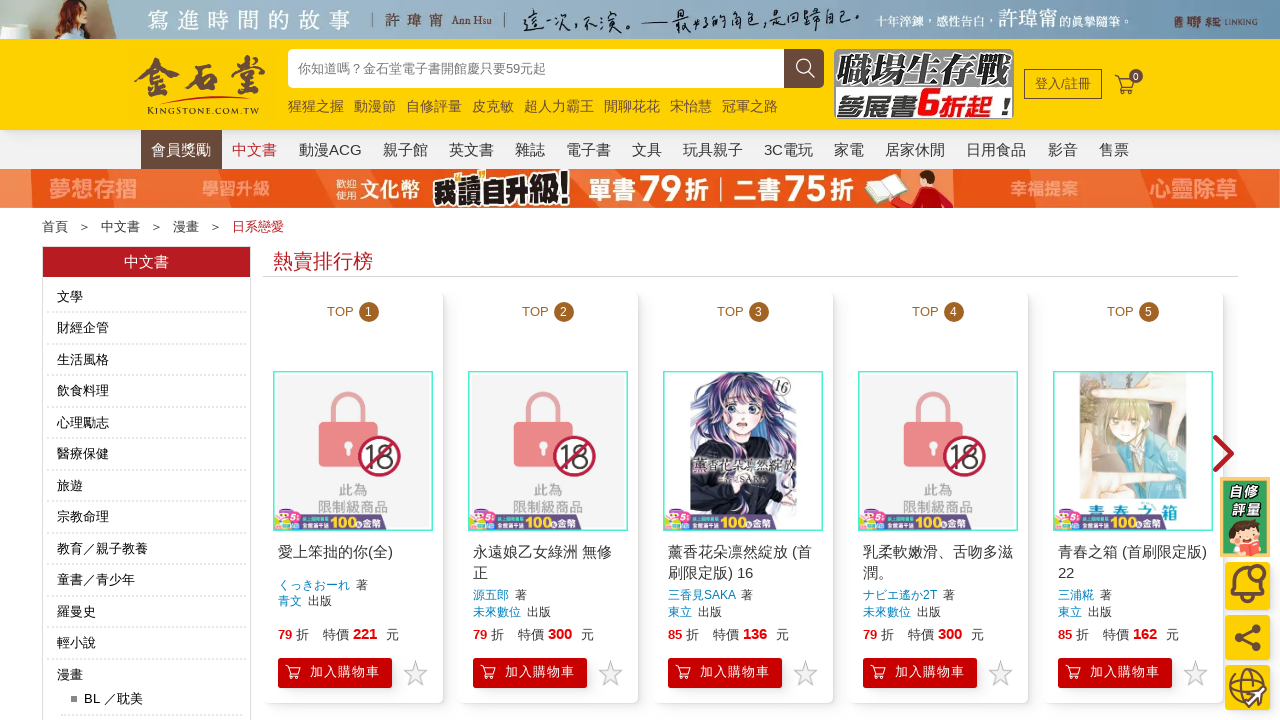

Book cards (.mod_prod_card) are now present on the page
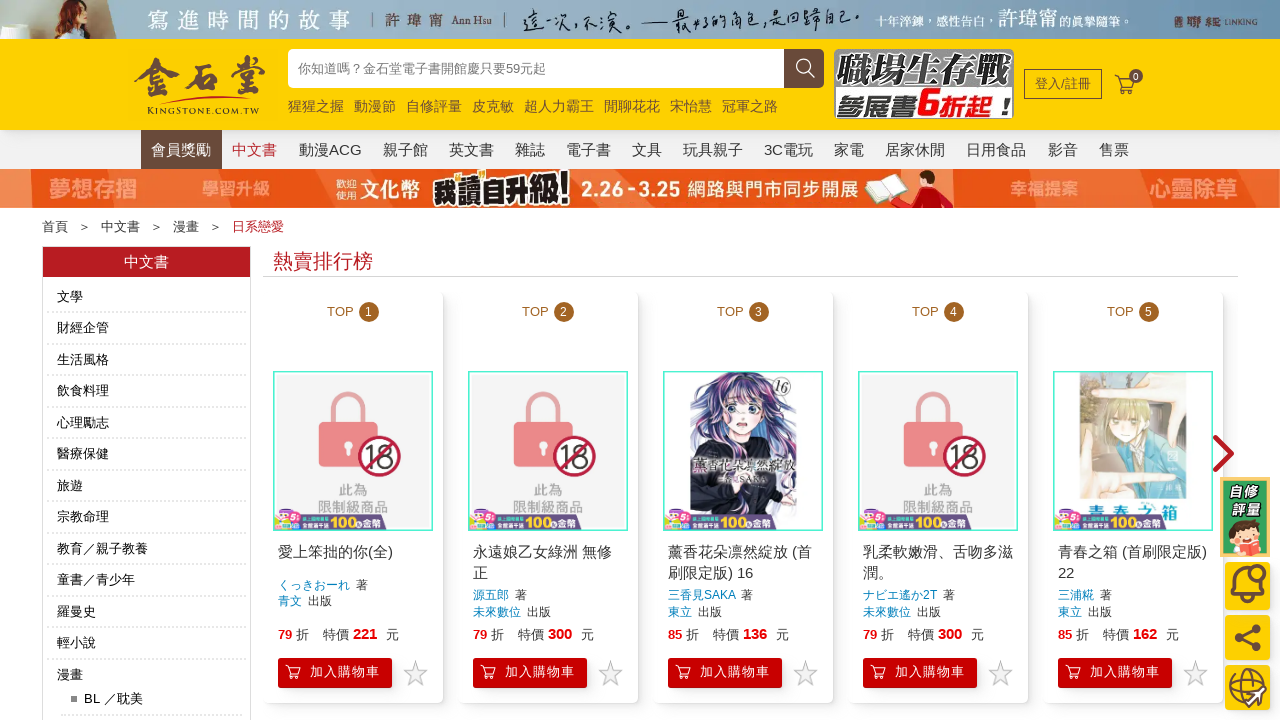

Book titles (h3.pdnamebox a) are visible within the cards
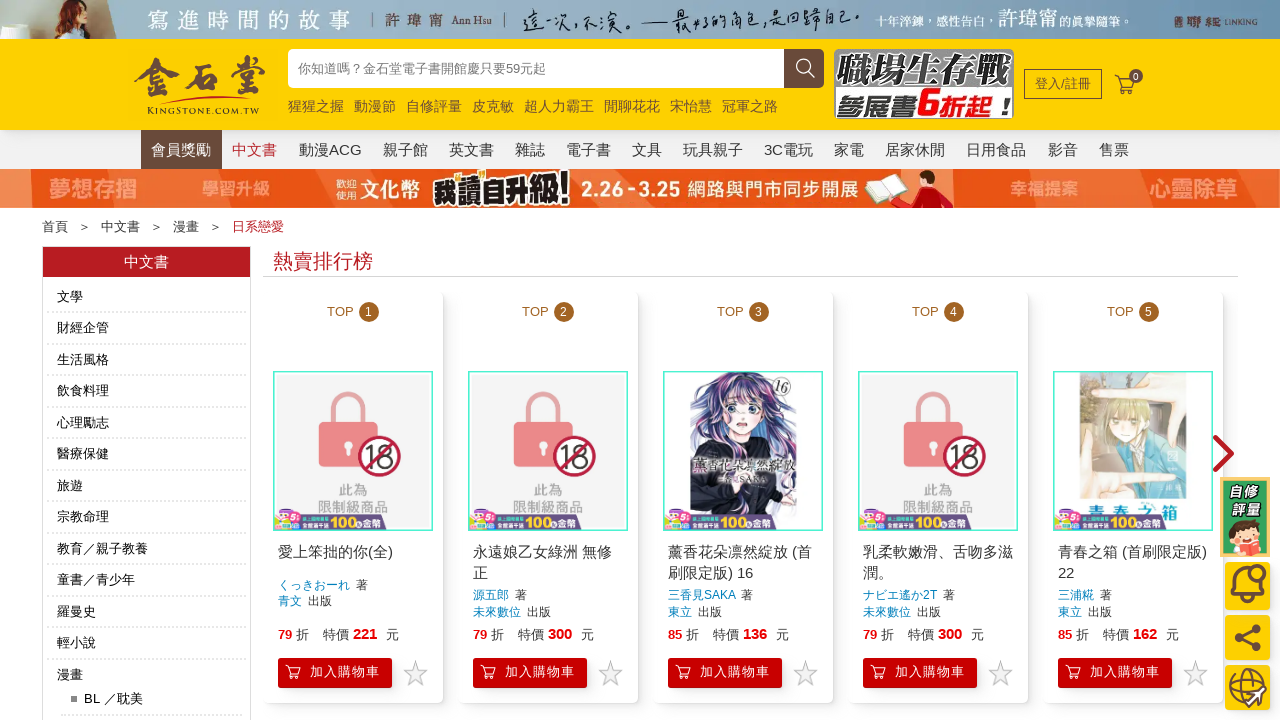

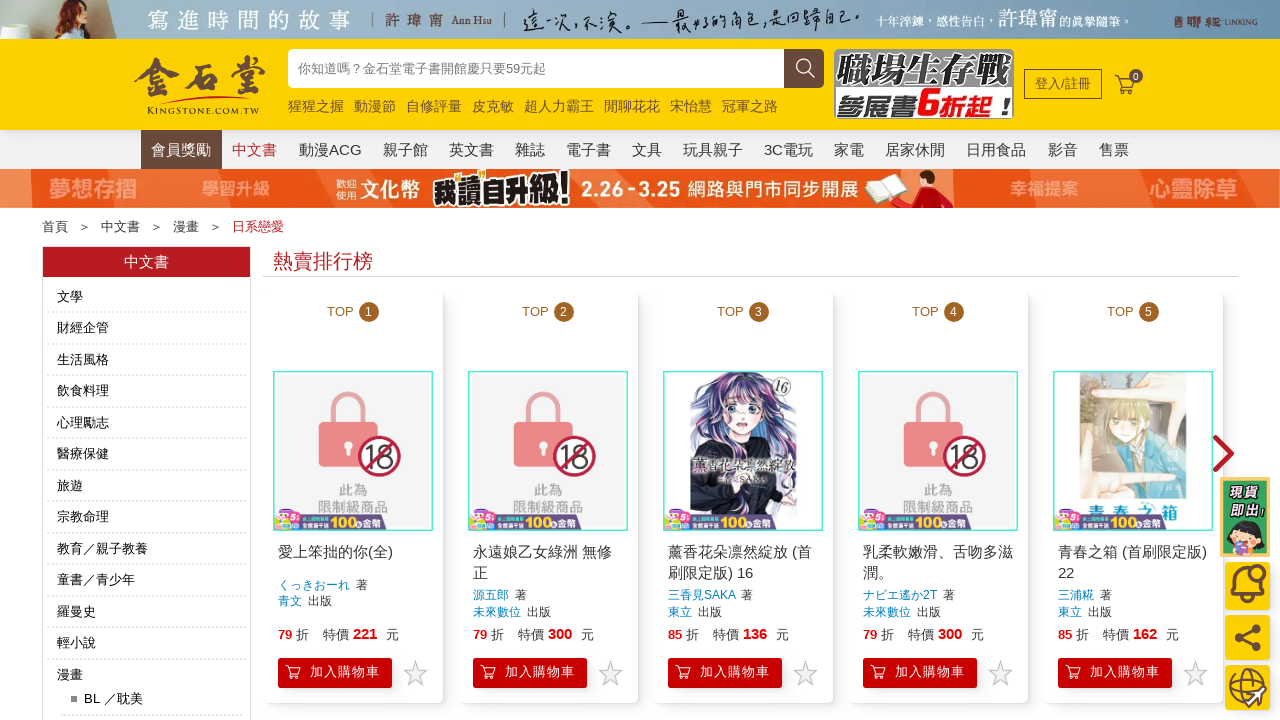